Tests that the Browse Languages table has the expected column headers: Language, Author, Date, Comments, Rate.

Starting URL: http://www.99-bottles-of-beer.net/

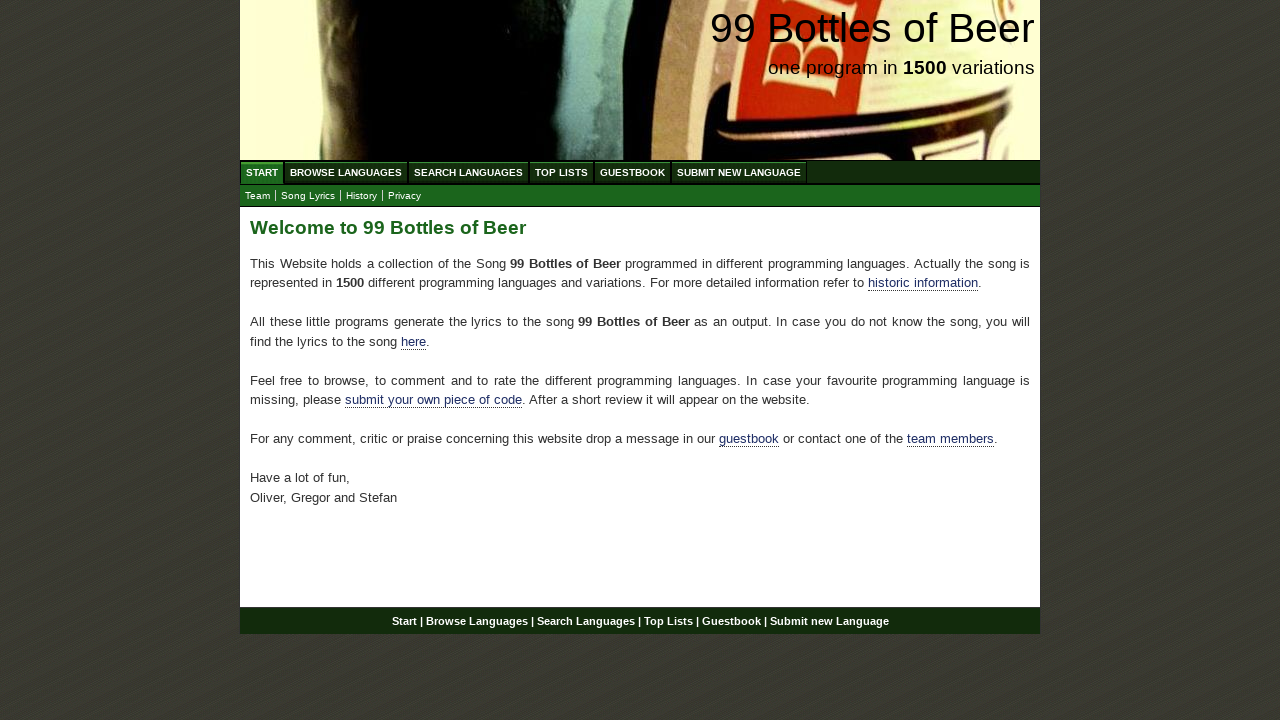

Clicked on Browse Languages link at (346, 172) on a[href='/abc.html']
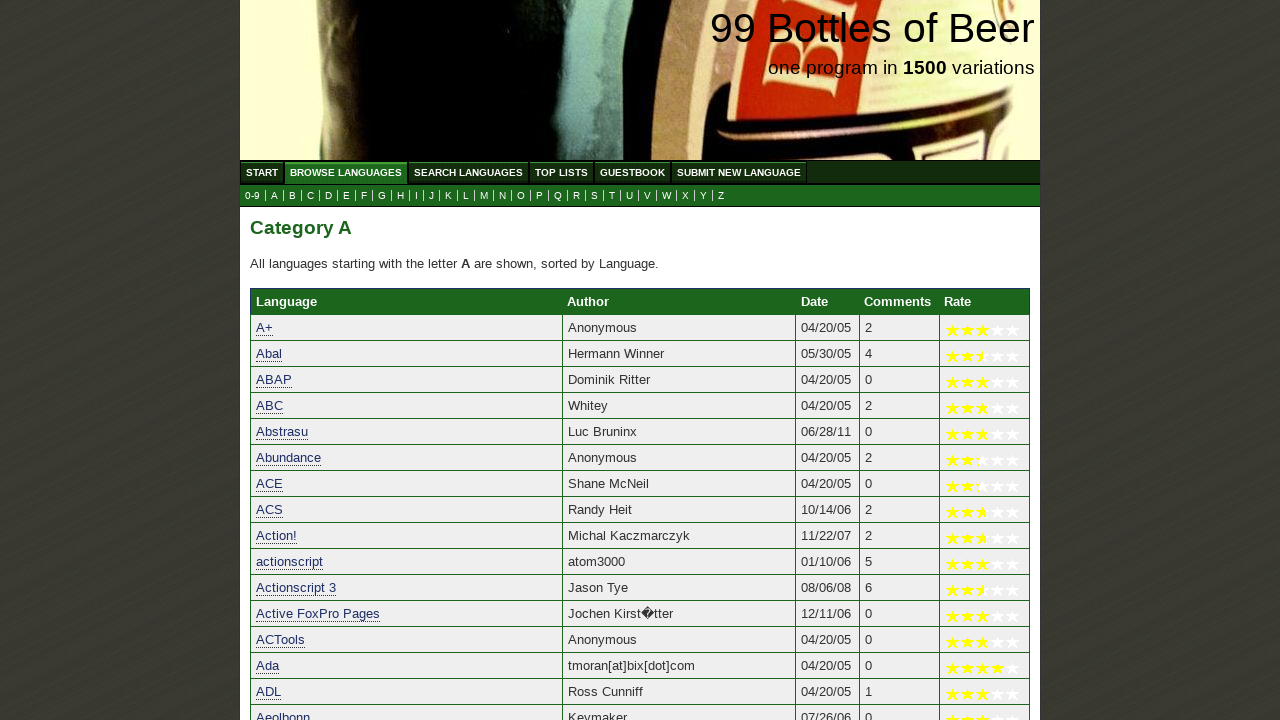

Located table column headers
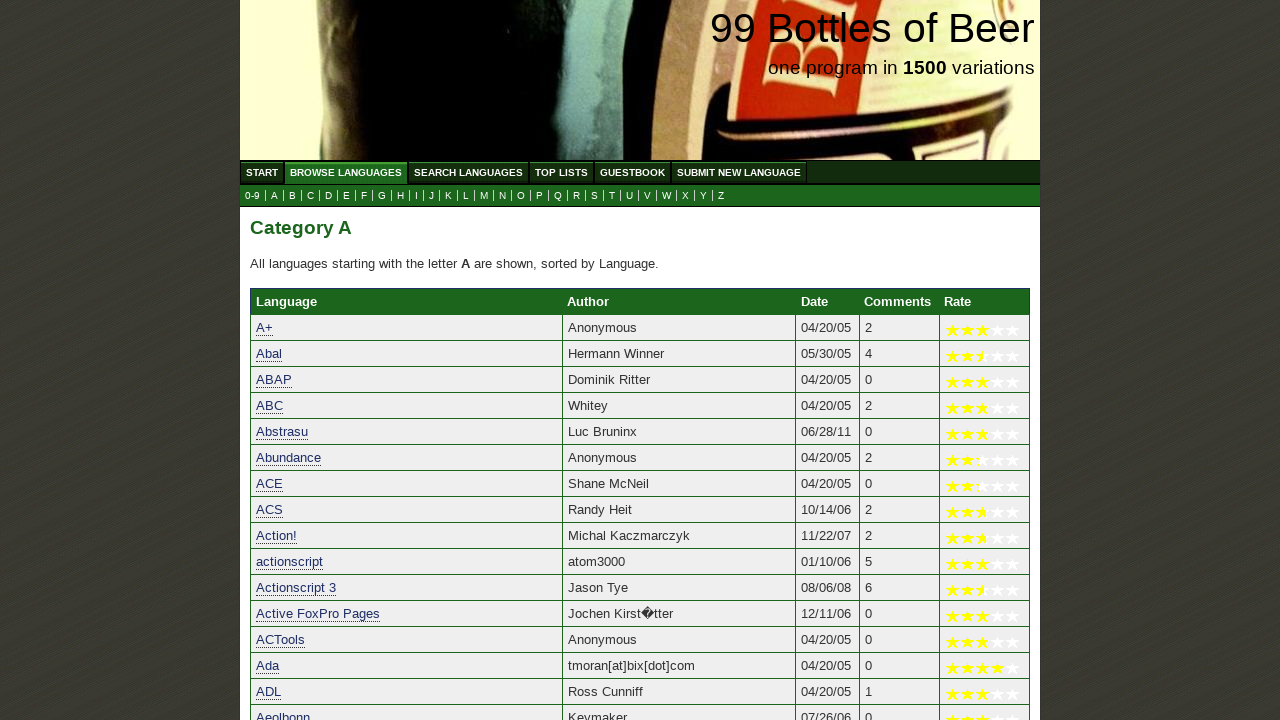

Counted 5 table column headers
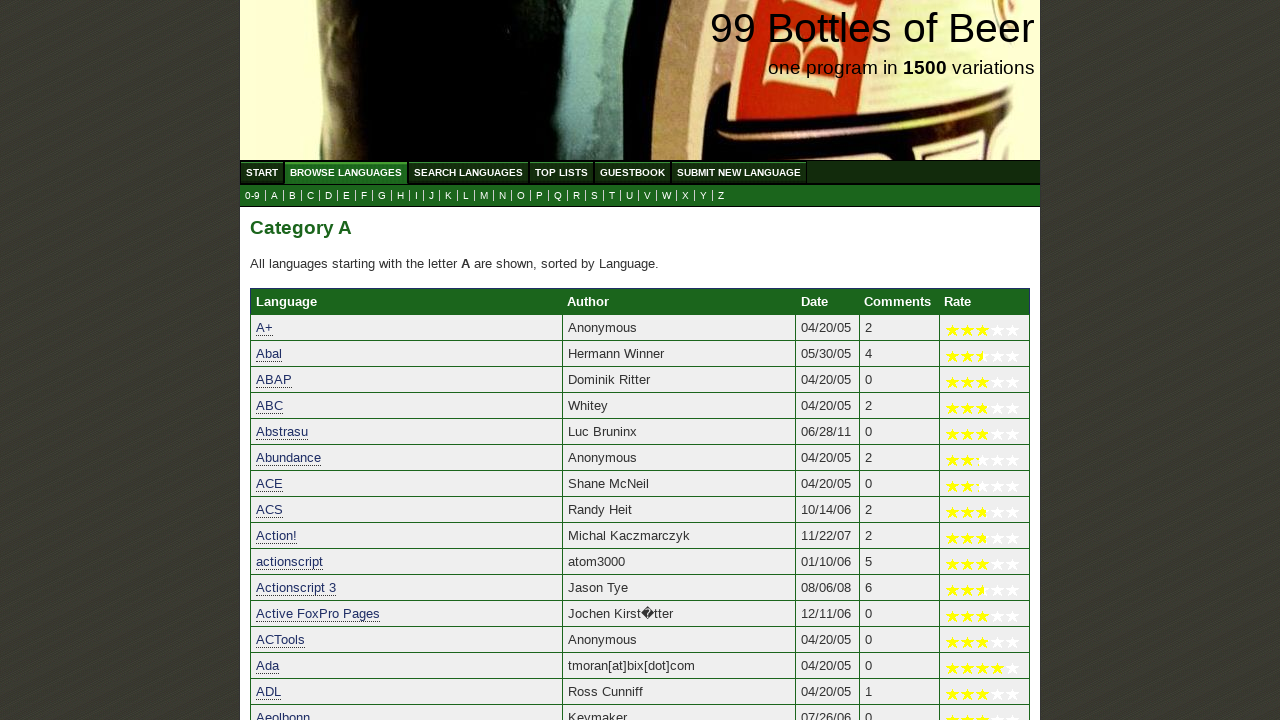

Retrieved column 0 text: 'Language'
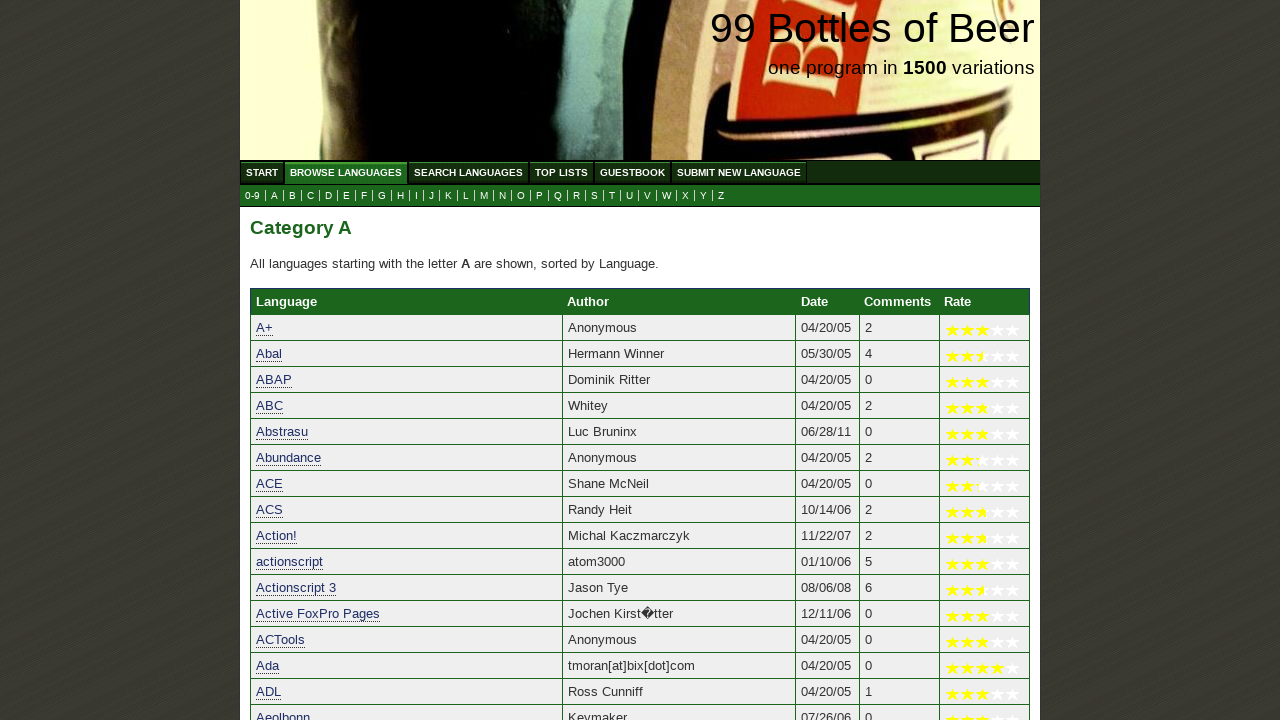

Verified column 'Language' is in expected columns list
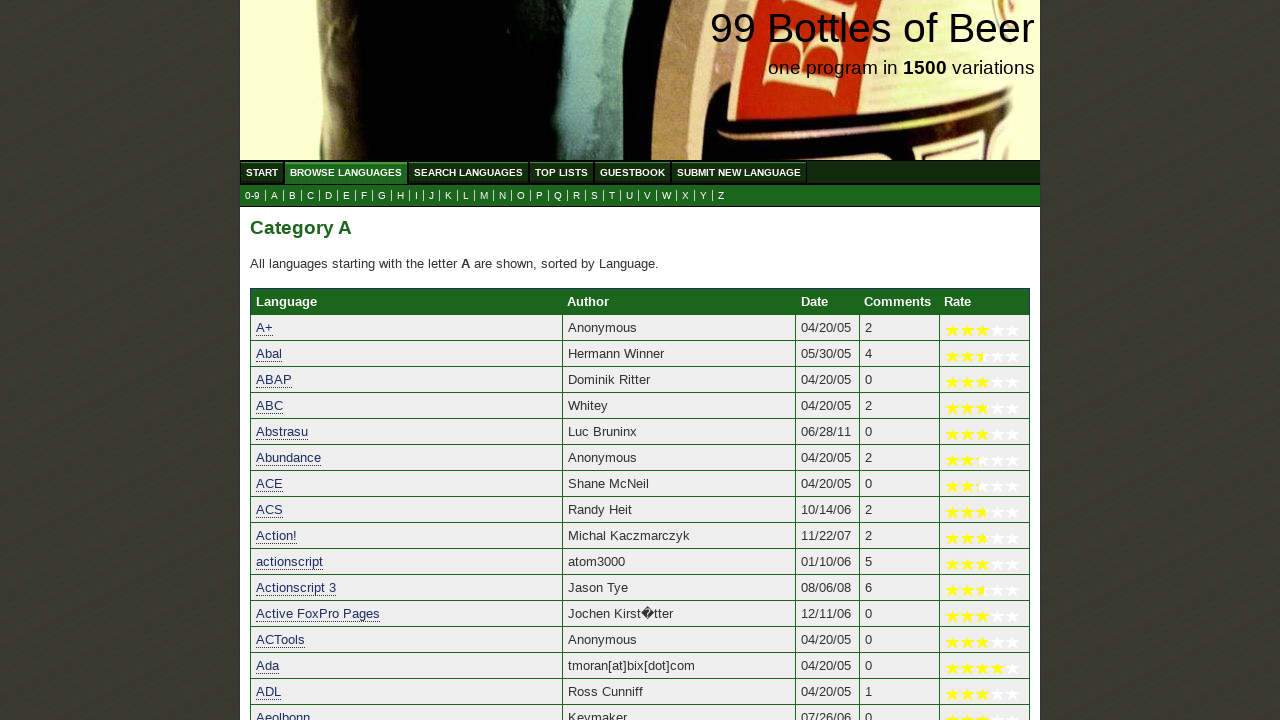

Retrieved column 1 text: 'Author'
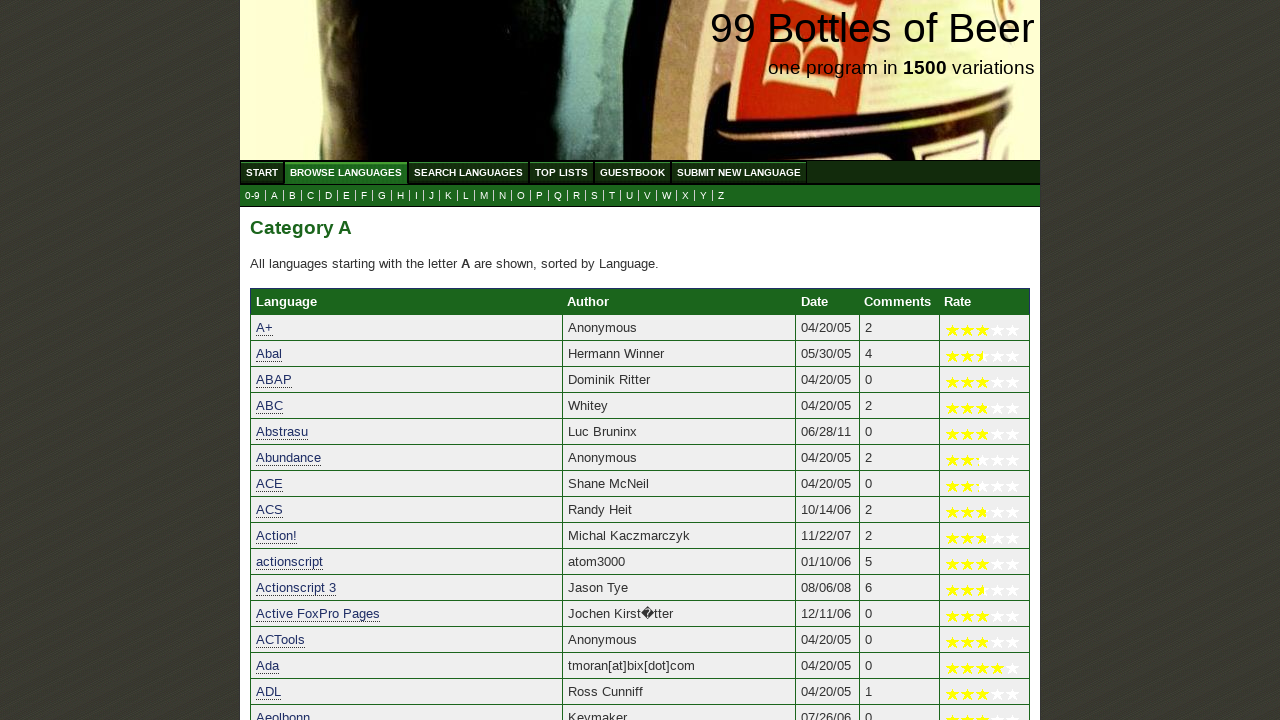

Verified column 'Author' is in expected columns list
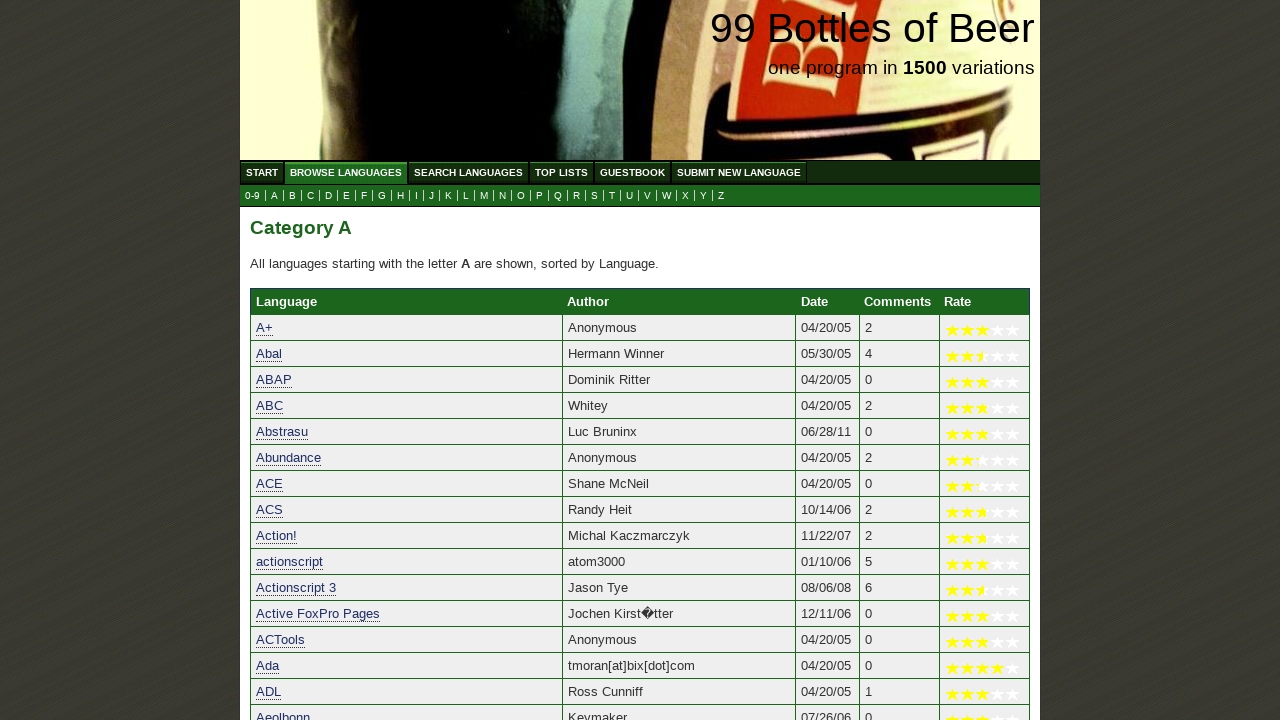

Retrieved column 2 text: 'Date'
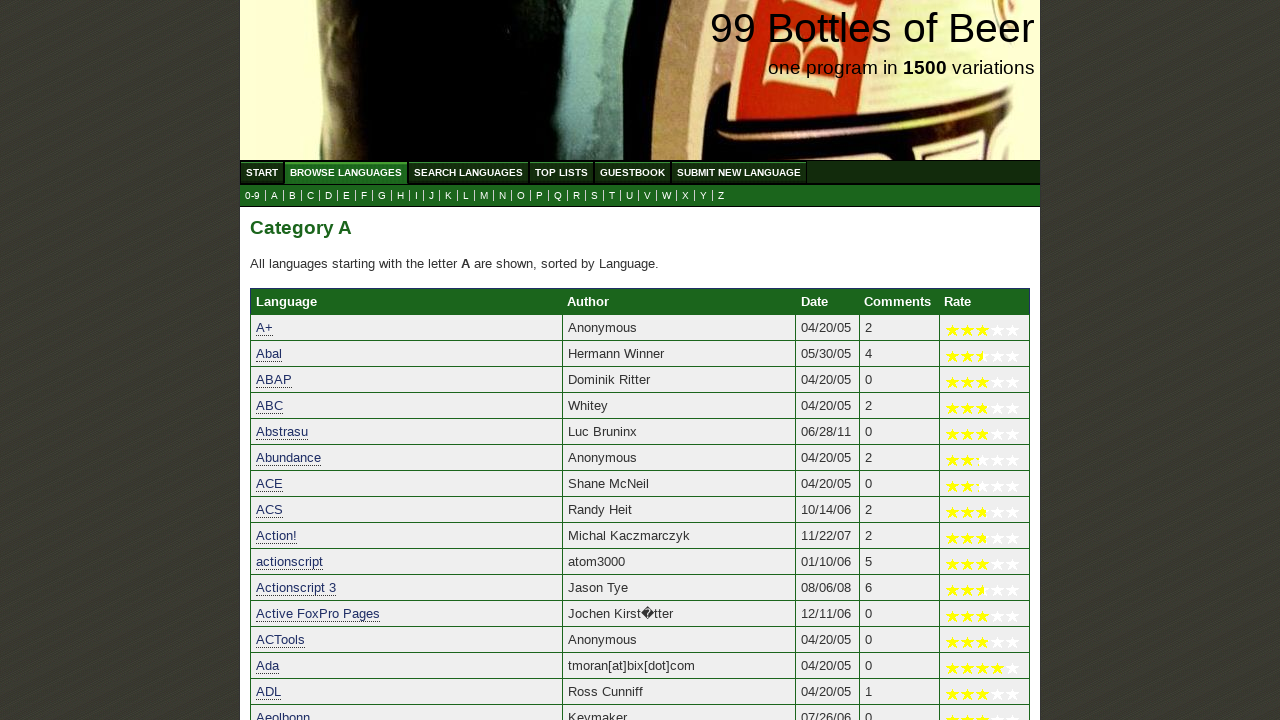

Verified column 'Date' is in expected columns list
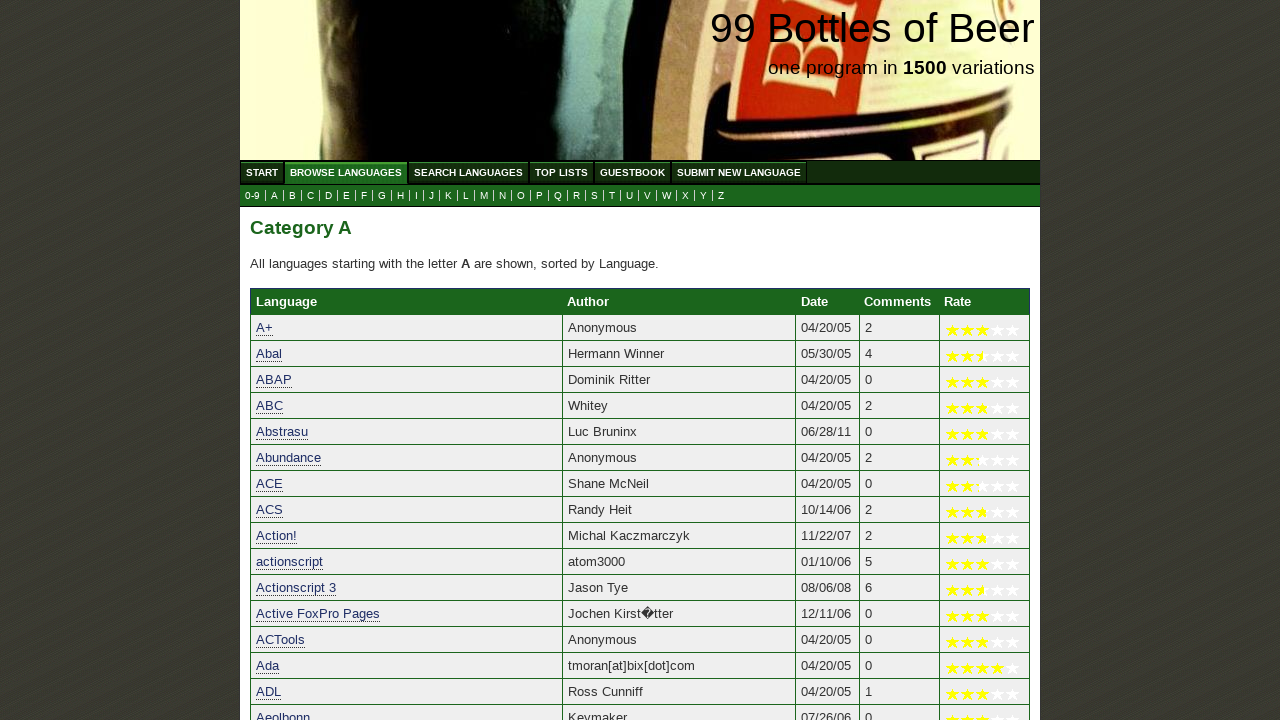

Retrieved column 3 text: 'Comments'
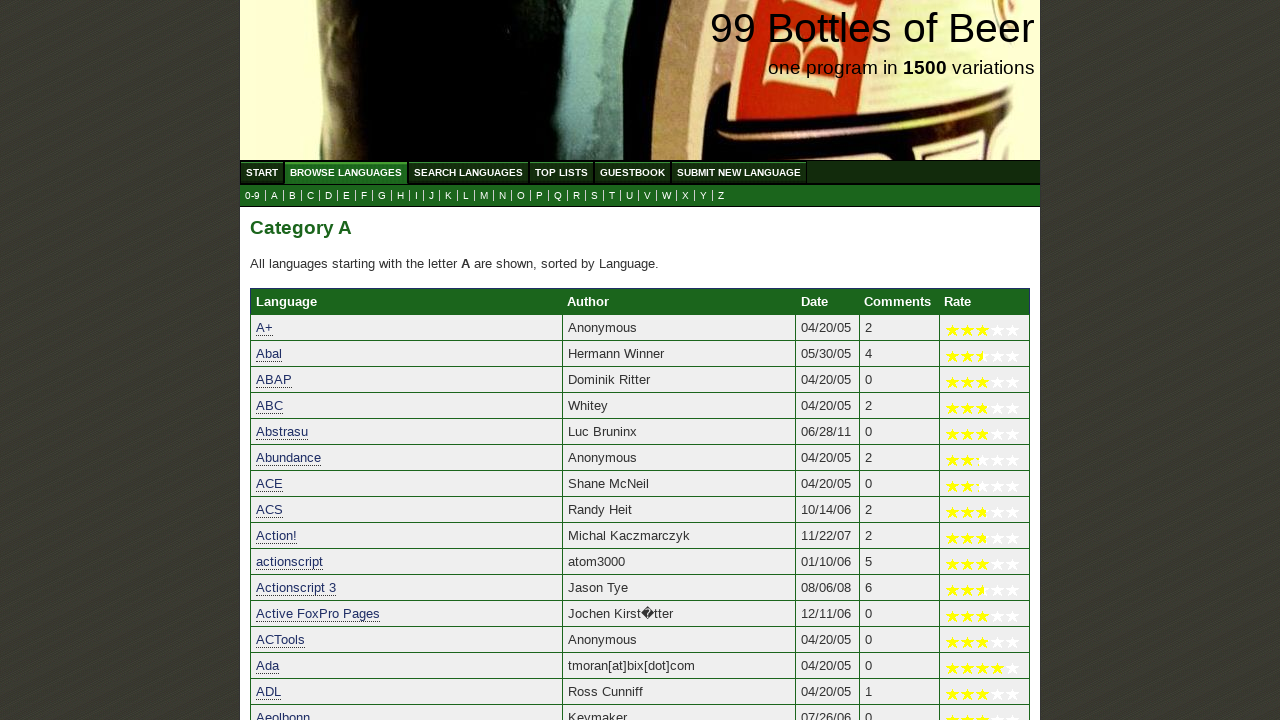

Verified column 'Comments' is in expected columns list
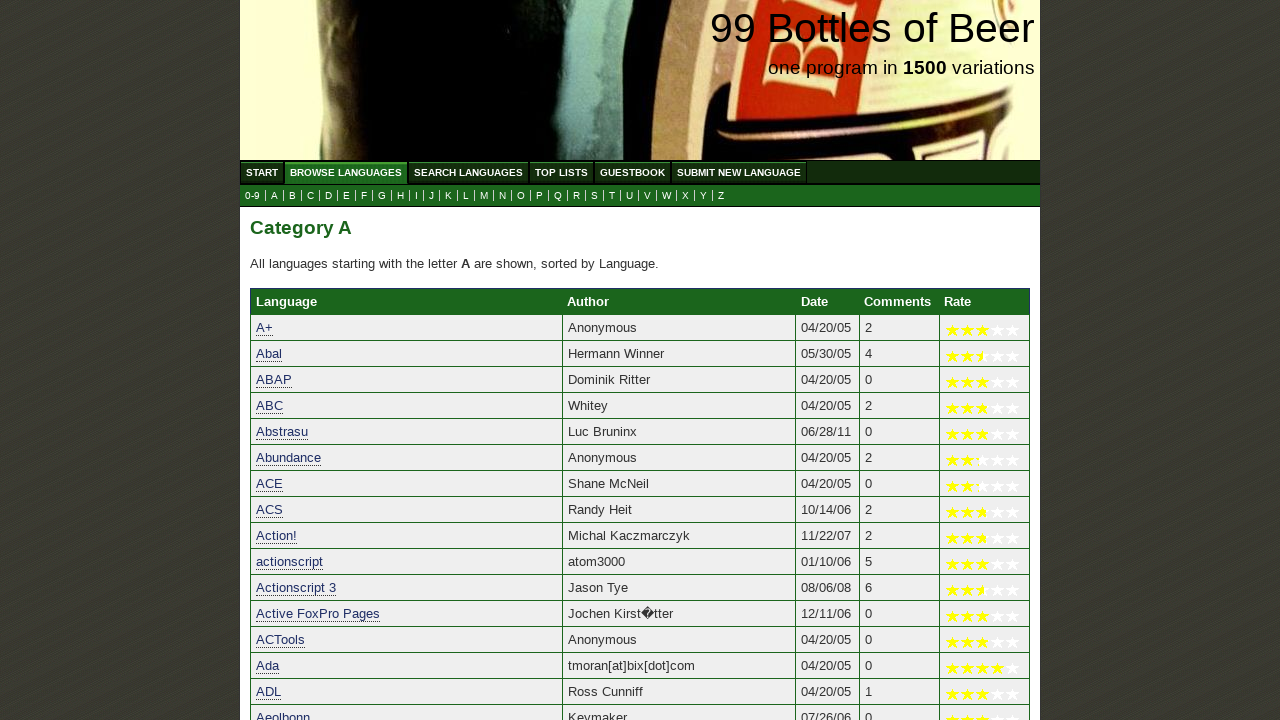

Retrieved column 4 text: 'Rate'
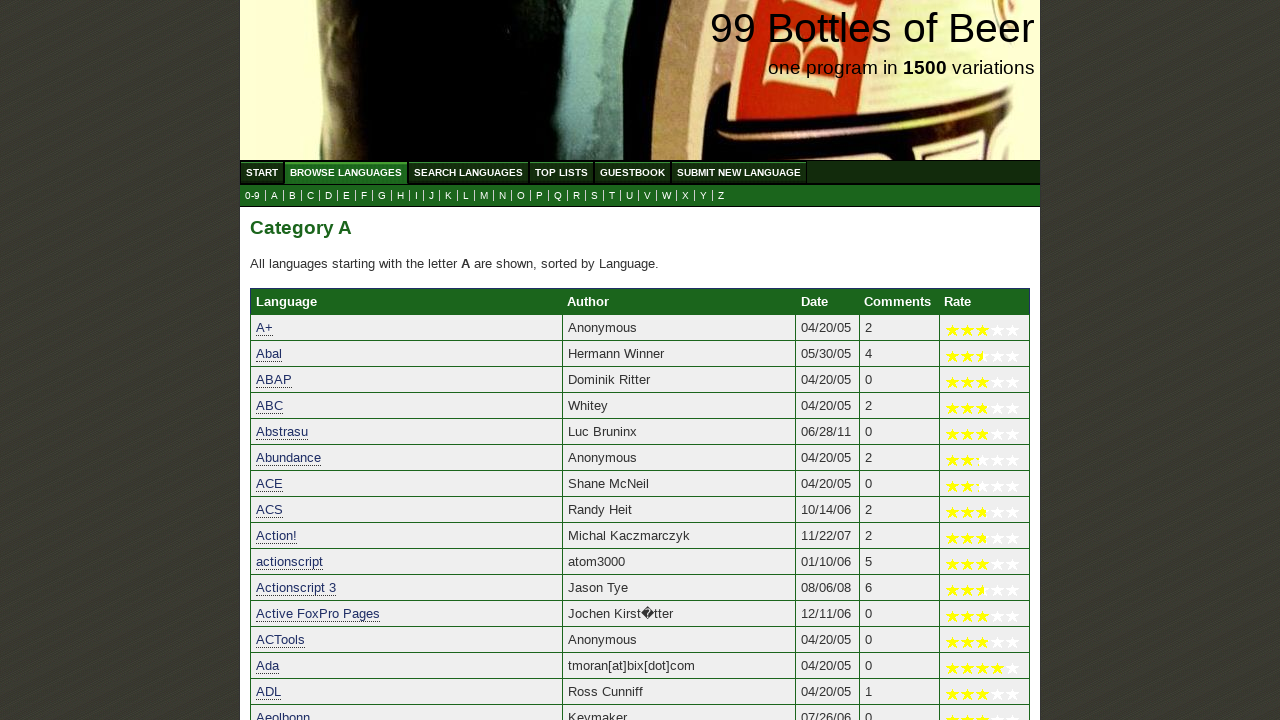

Verified column 'Rate' is in expected columns list
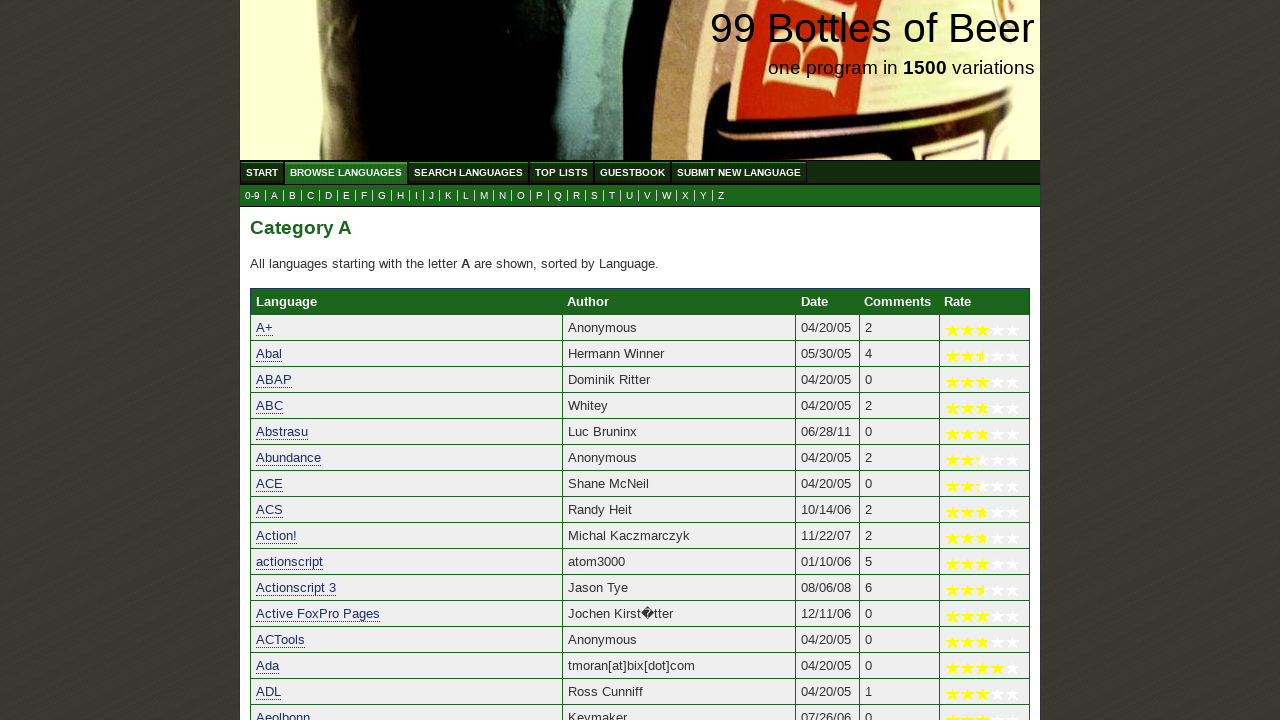

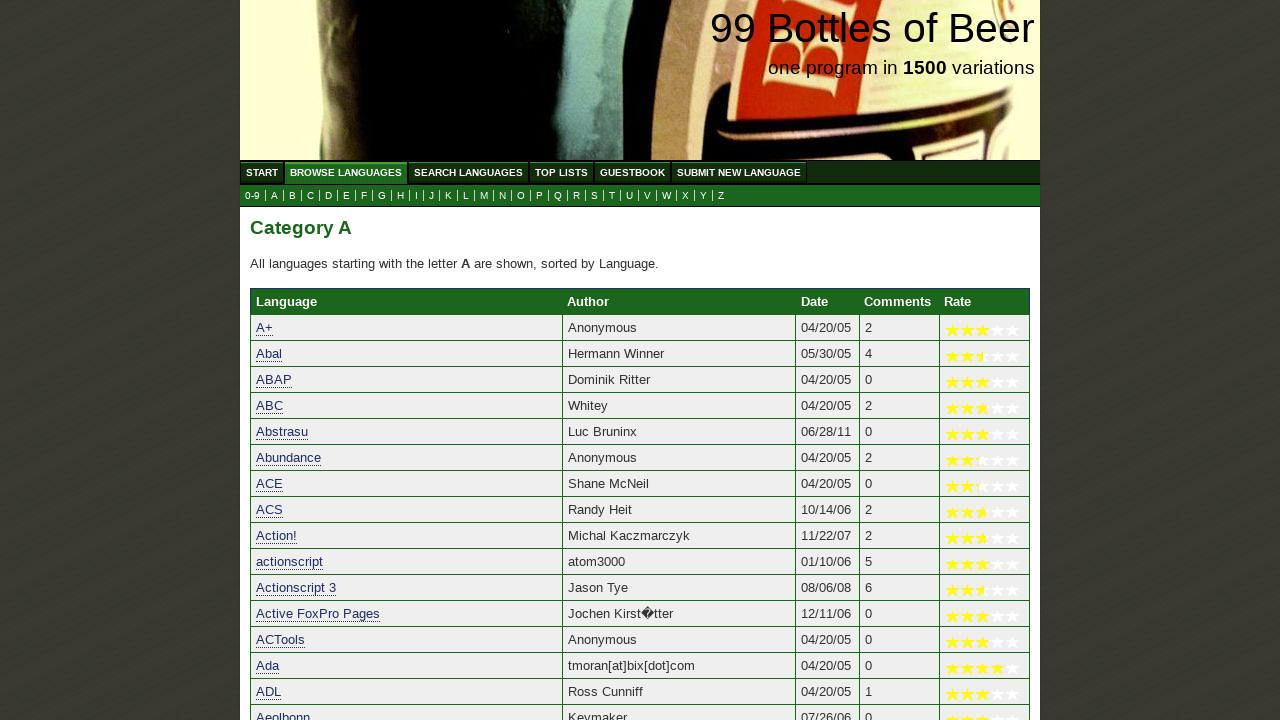